Tests drag and drop functionality on jQuery UI demo page by dragging an element and dropping it onto a target droppable area within an iframe

Starting URL: https://jqueryui.com/droppable/

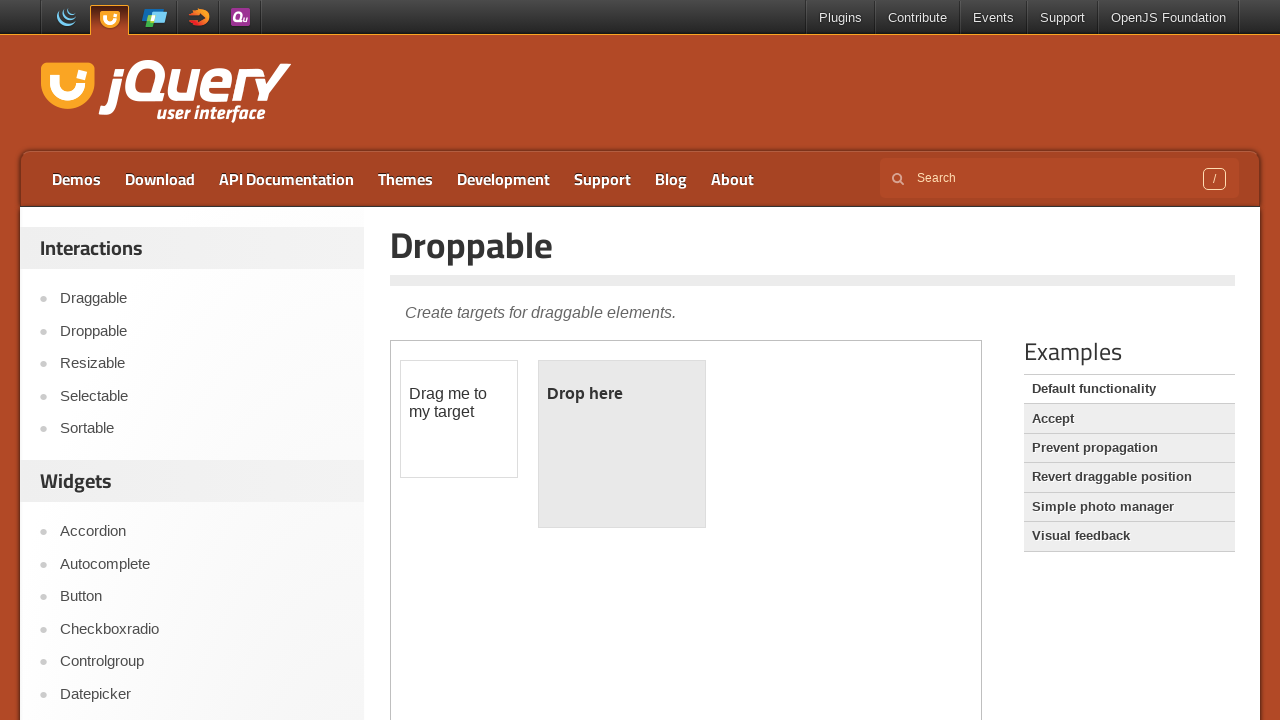

Located the demo iframe containing drag and drop elements
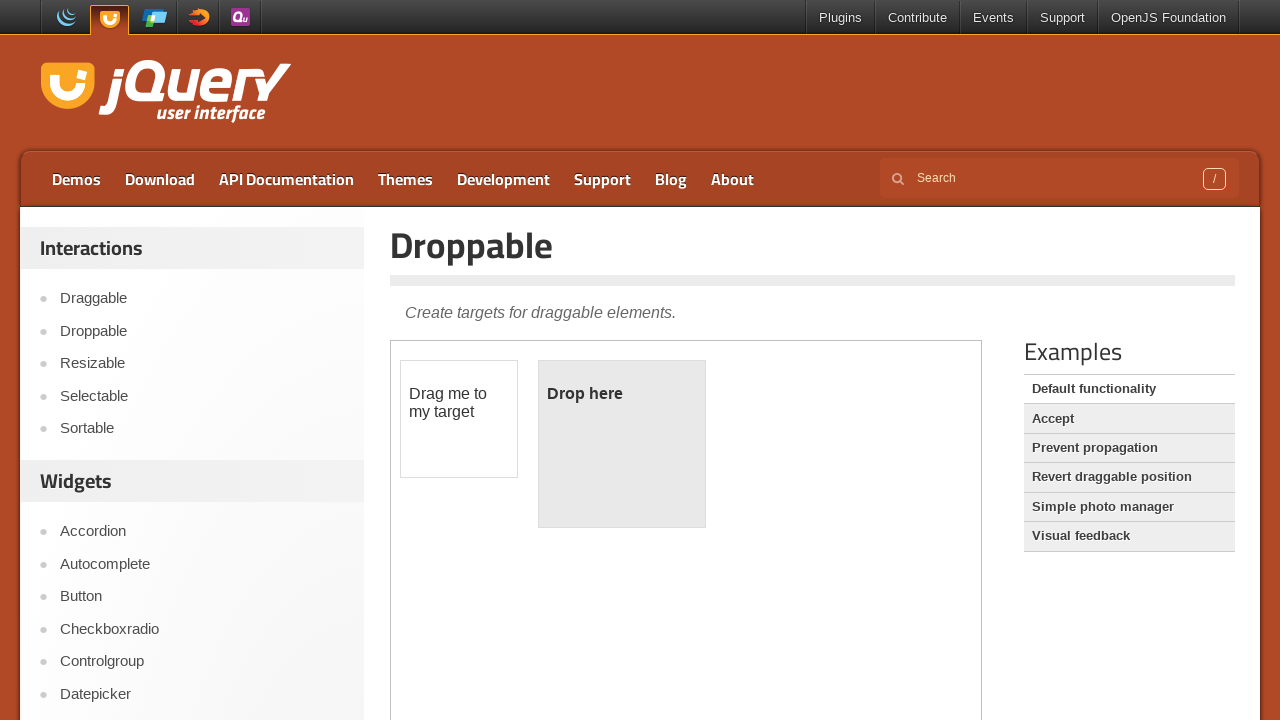

Located the draggable element within the iframe
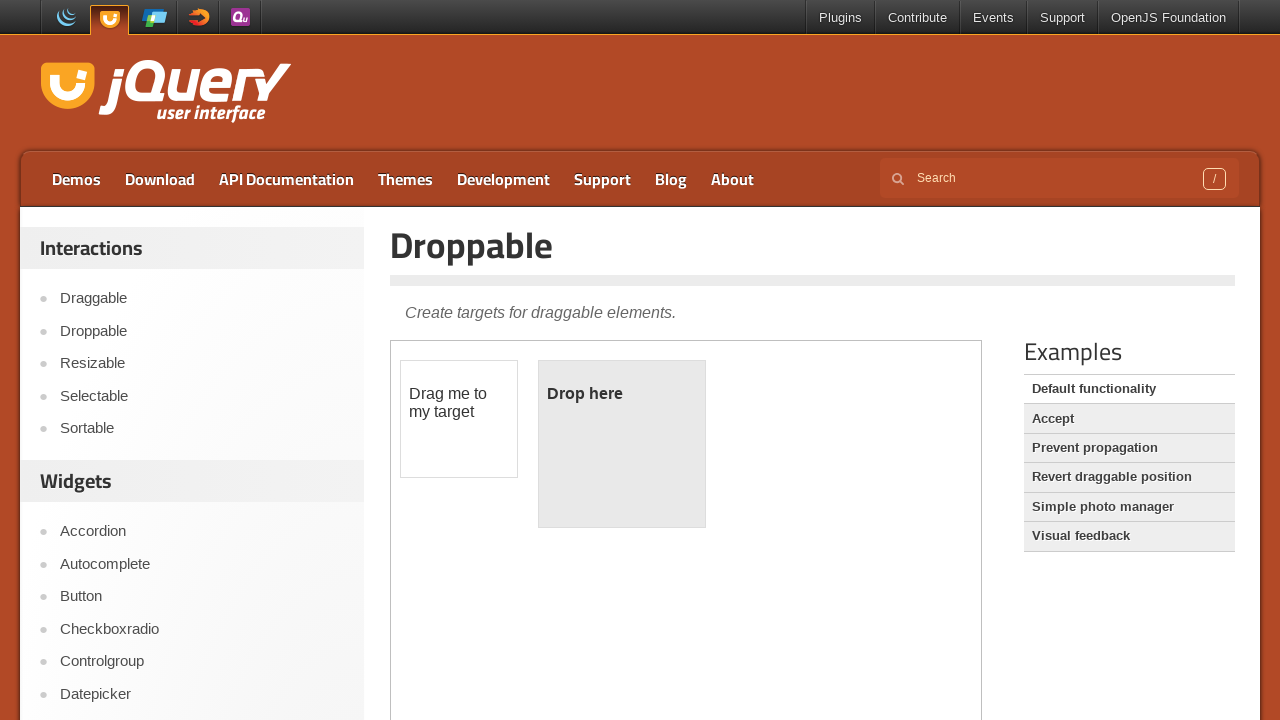

Located the droppable target area within the iframe
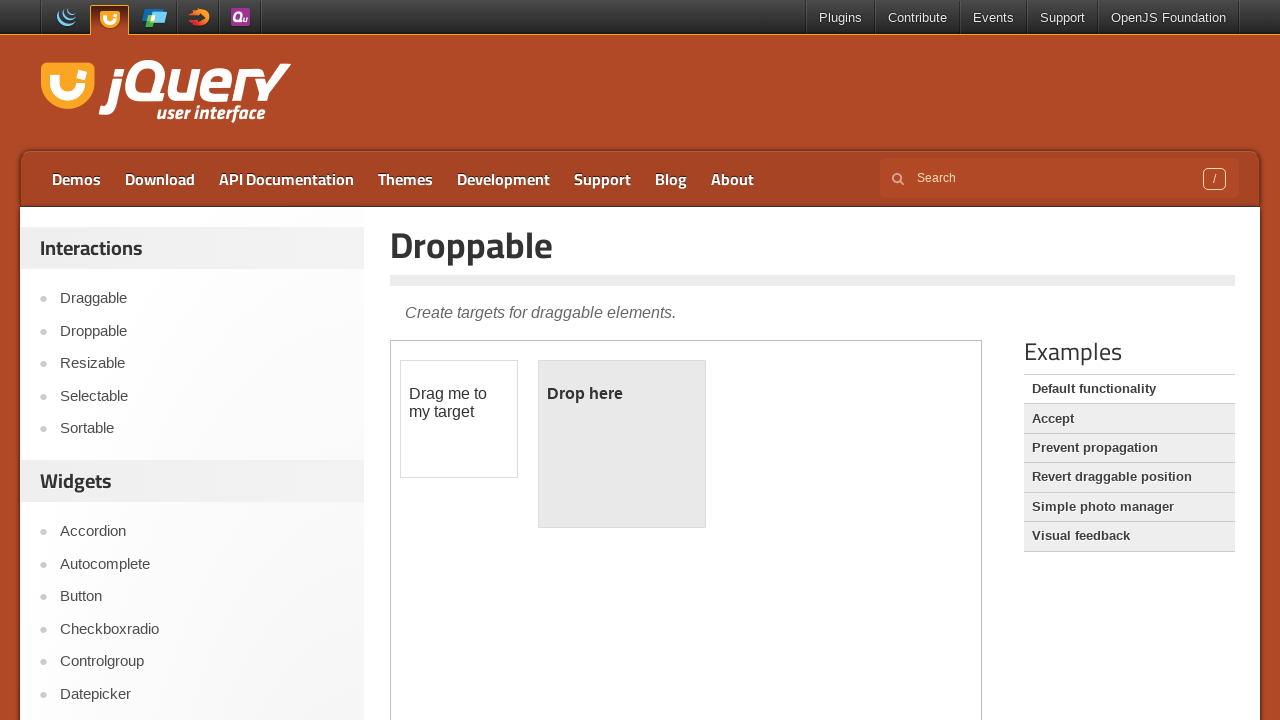

Successfully dragged the draggable element onto the droppable target area at (622, 444)
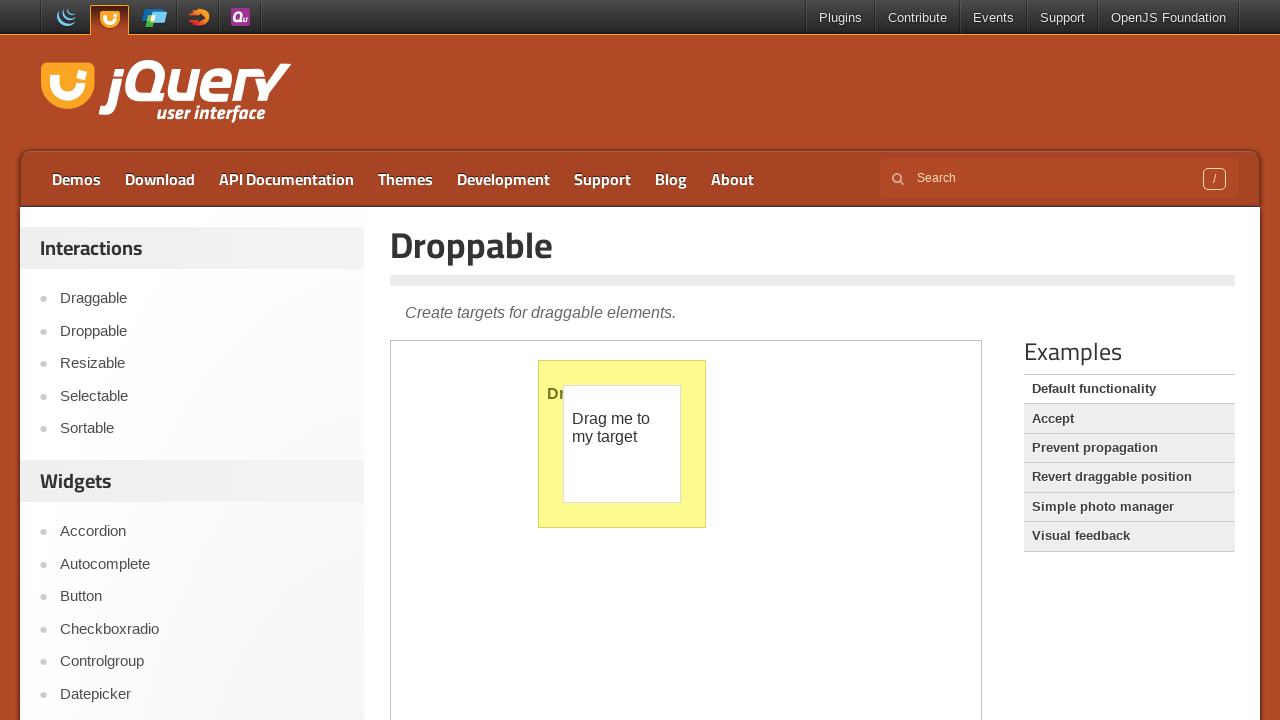

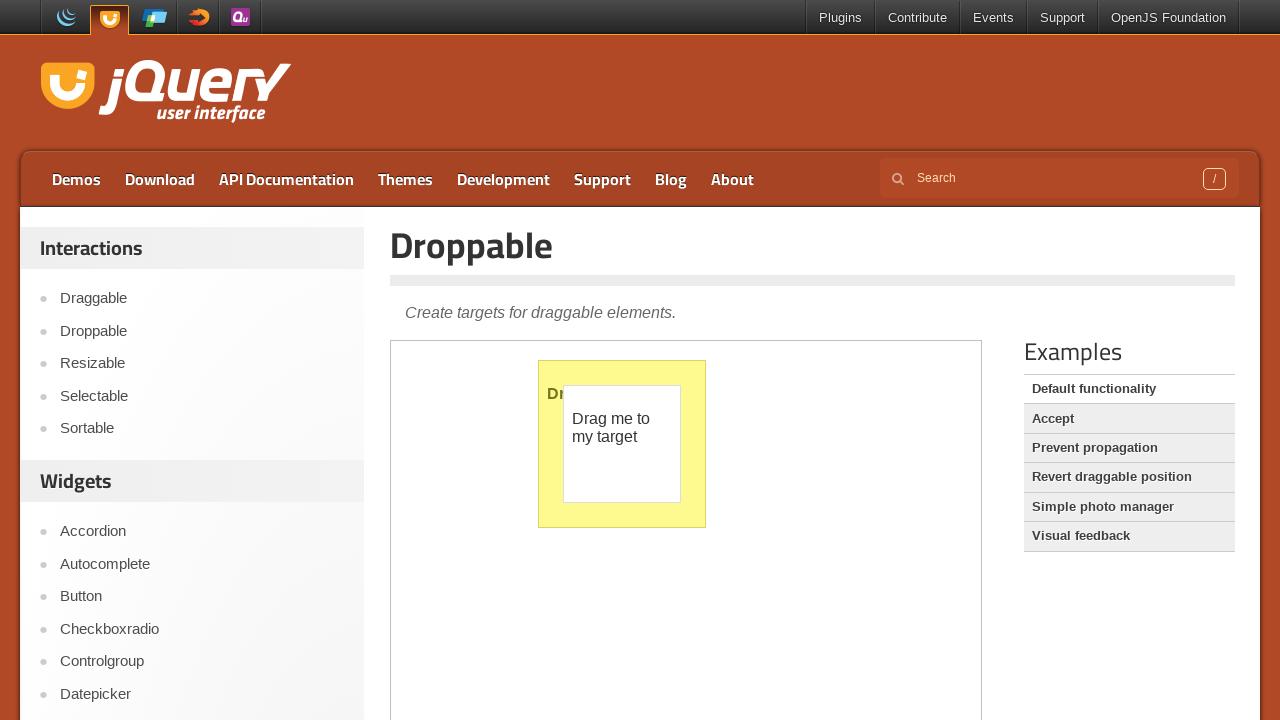